Navigates to the demoblaze.com e-commerce demo site and verifies the page loads successfully.

Starting URL: https://demoblaze.com/

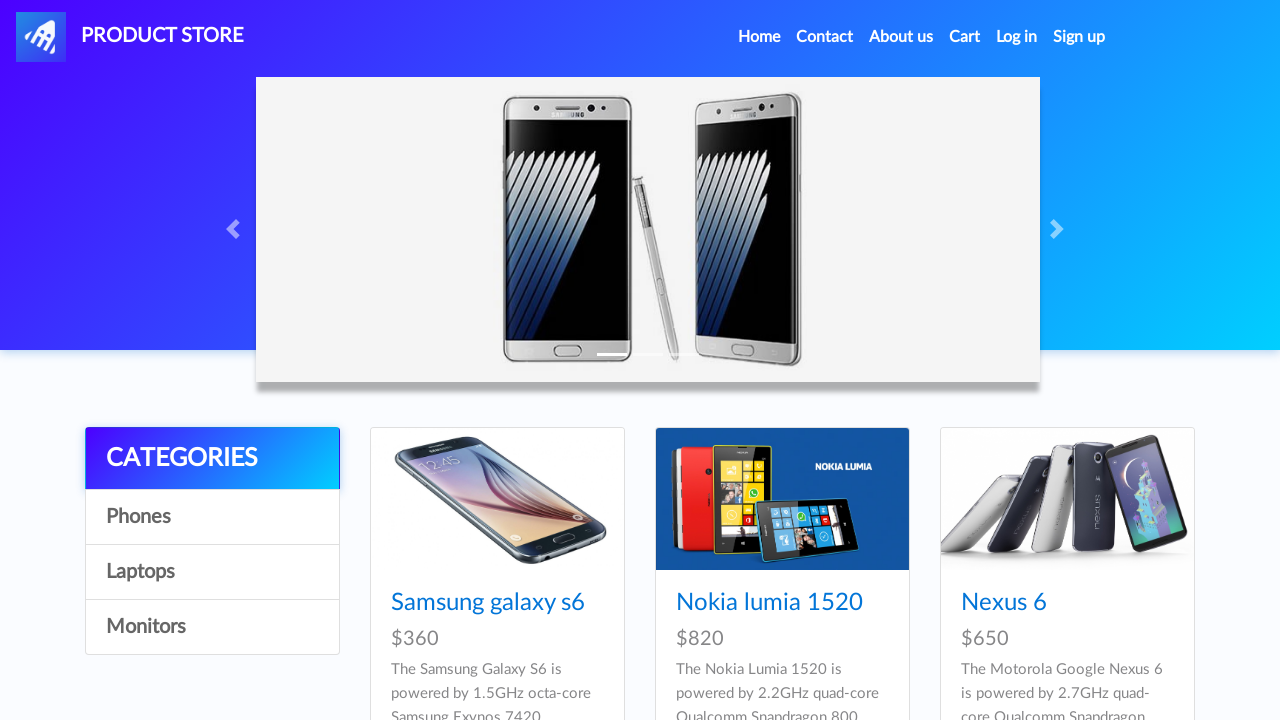

Waited for page to reach domcontentloaded state
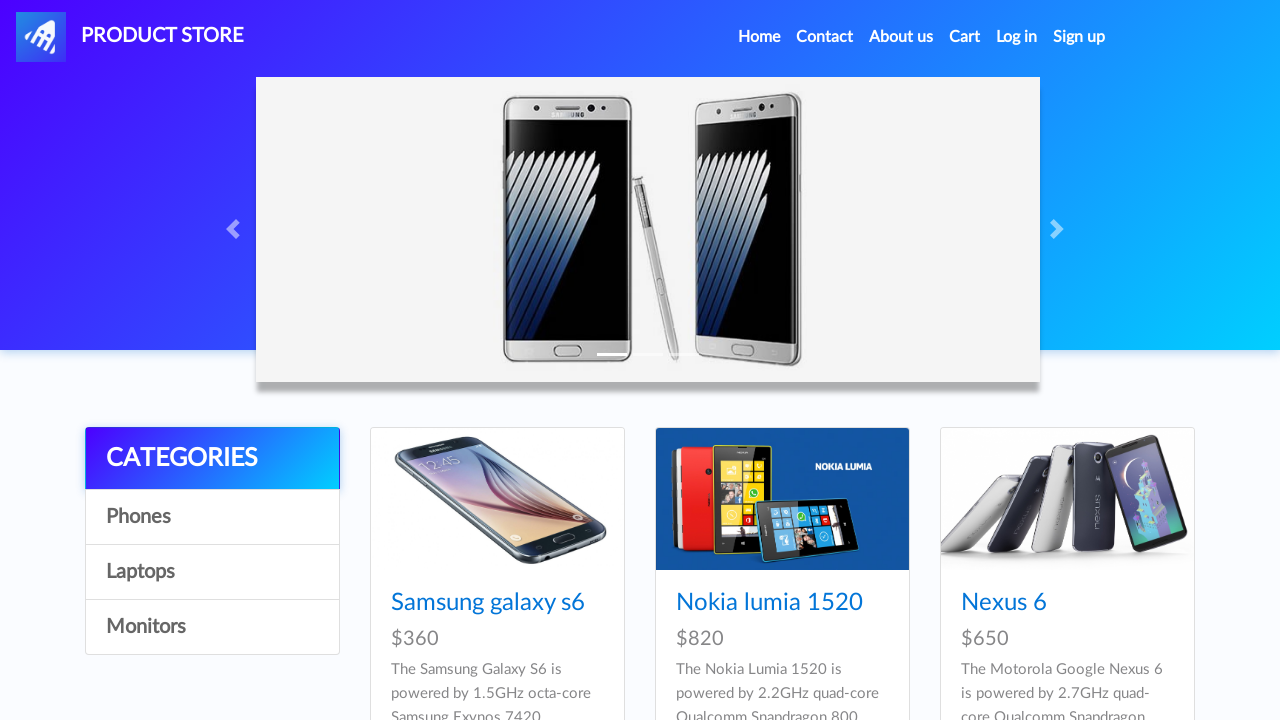

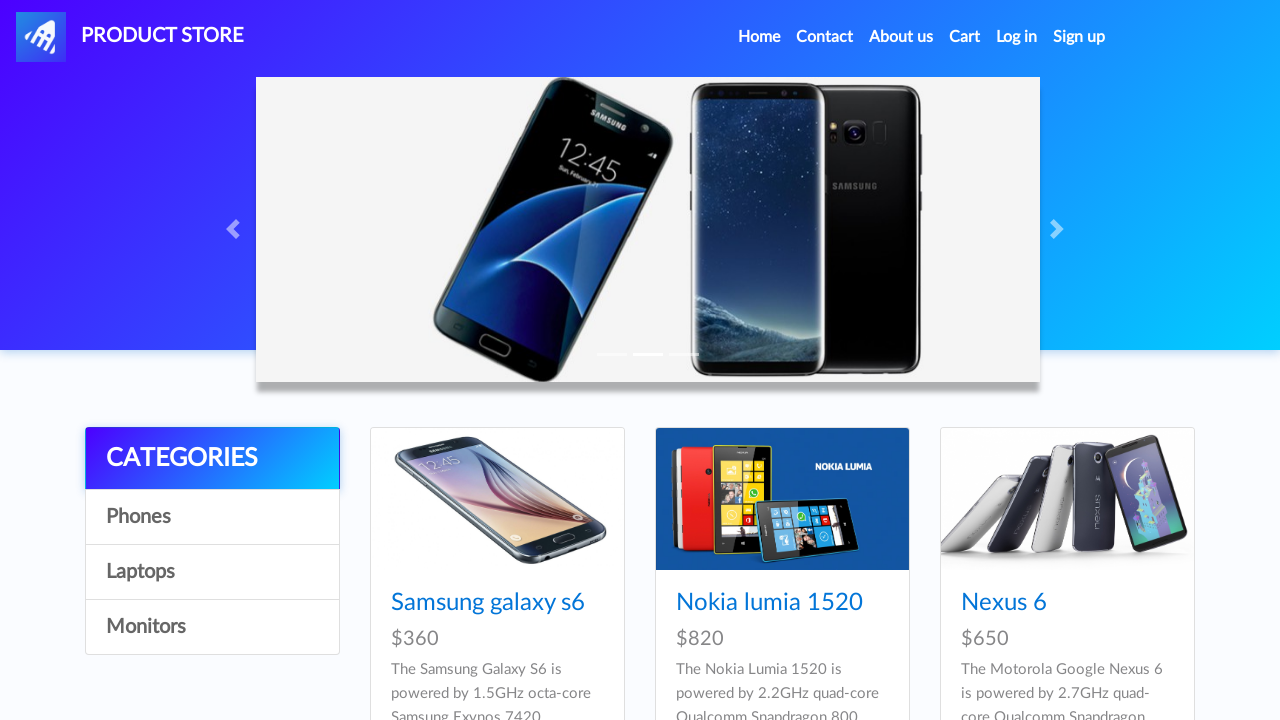